Tests that a todo item is removed when edited to an empty string

Starting URL: https://demo.playwright.dev/todomvc

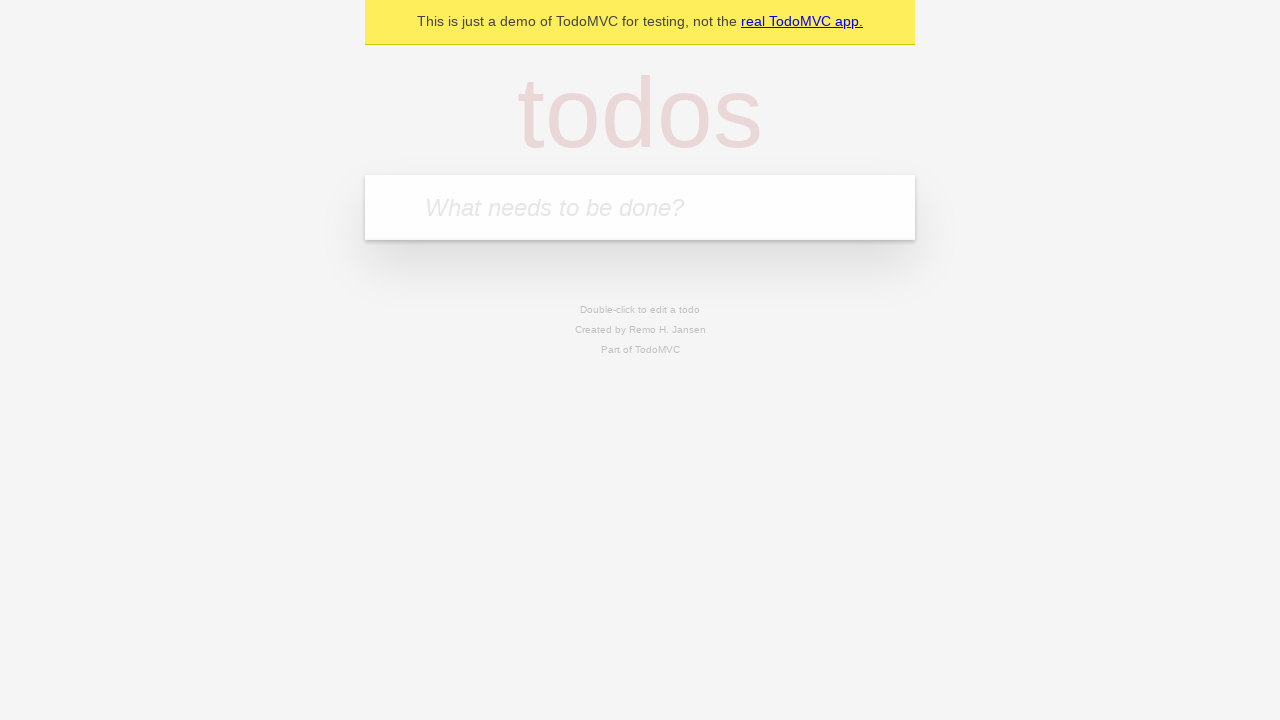

Filled todo input with 'buy some cheese' on internal:attr=[placeholder="What needs to be done?"i]
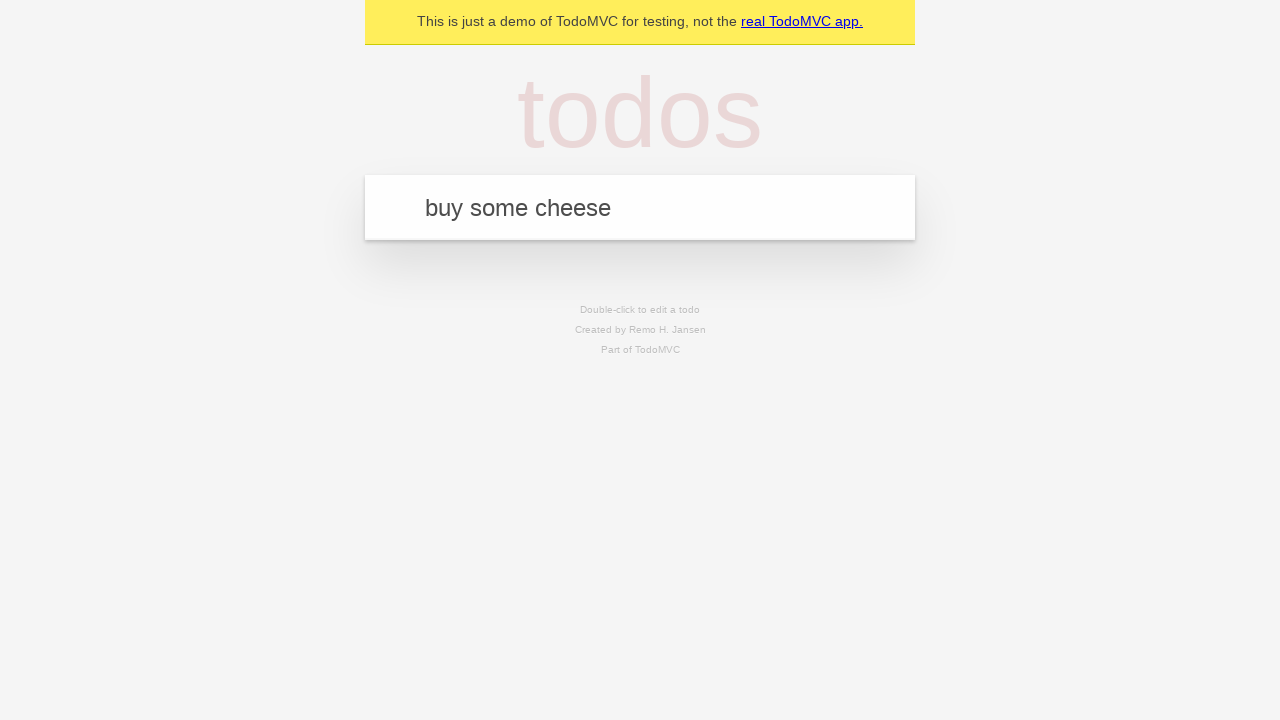

Pressed Enter to create first todo on internal:attr=[placeholder="What needs to be done?"i]
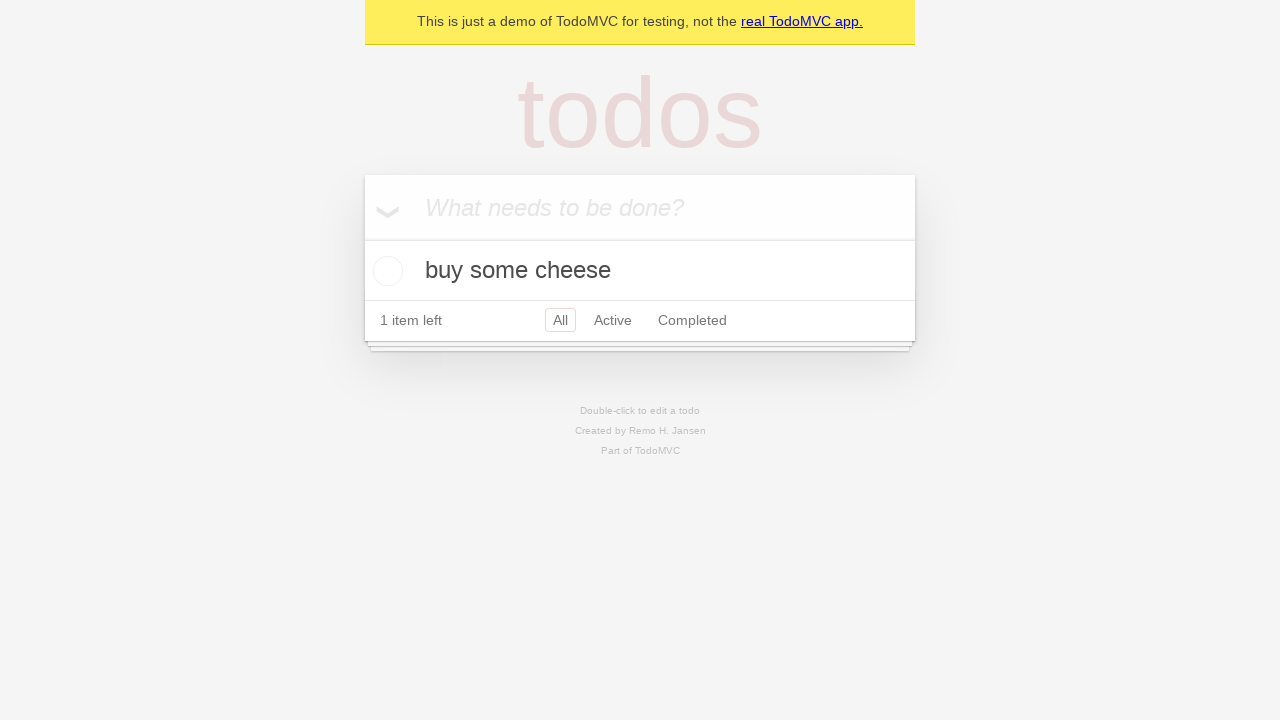

Filled todo input with 'feed the cat' on internal:attr=[placeholder="What needs to be done?"i]
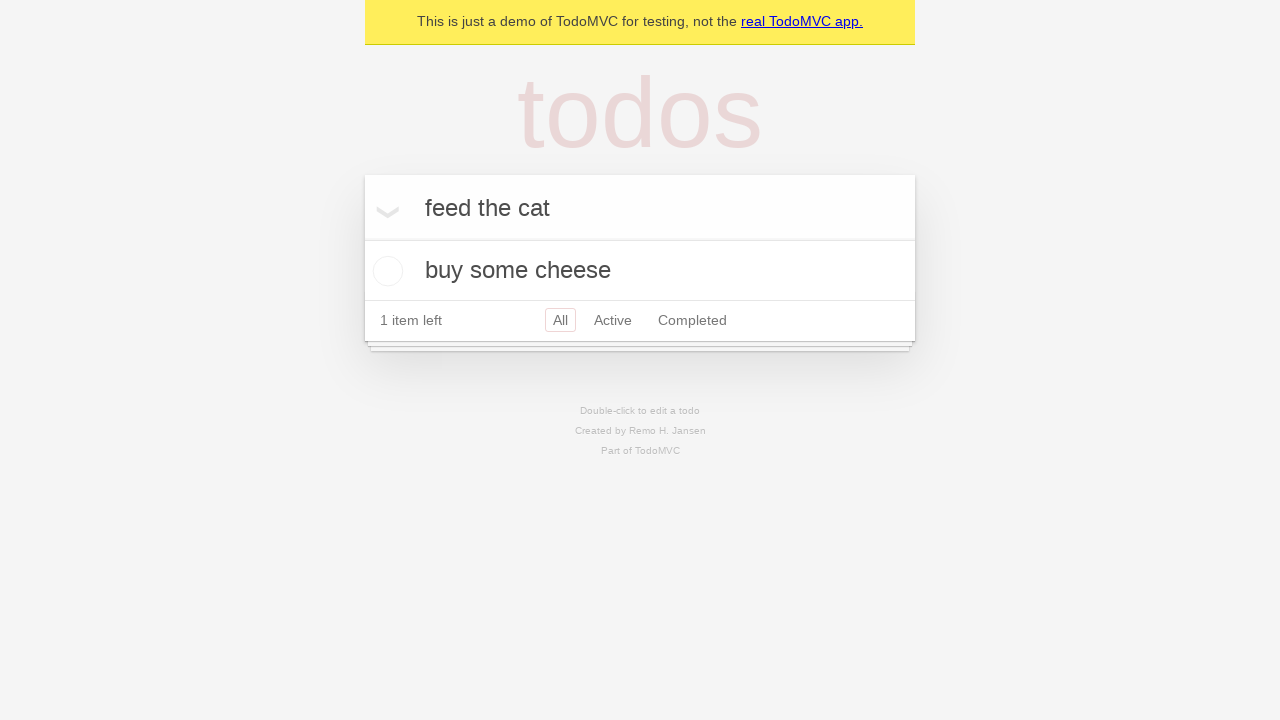

Pressed Enter to create second todo on internal:attr=[placeholder="What needs to be done?"i]
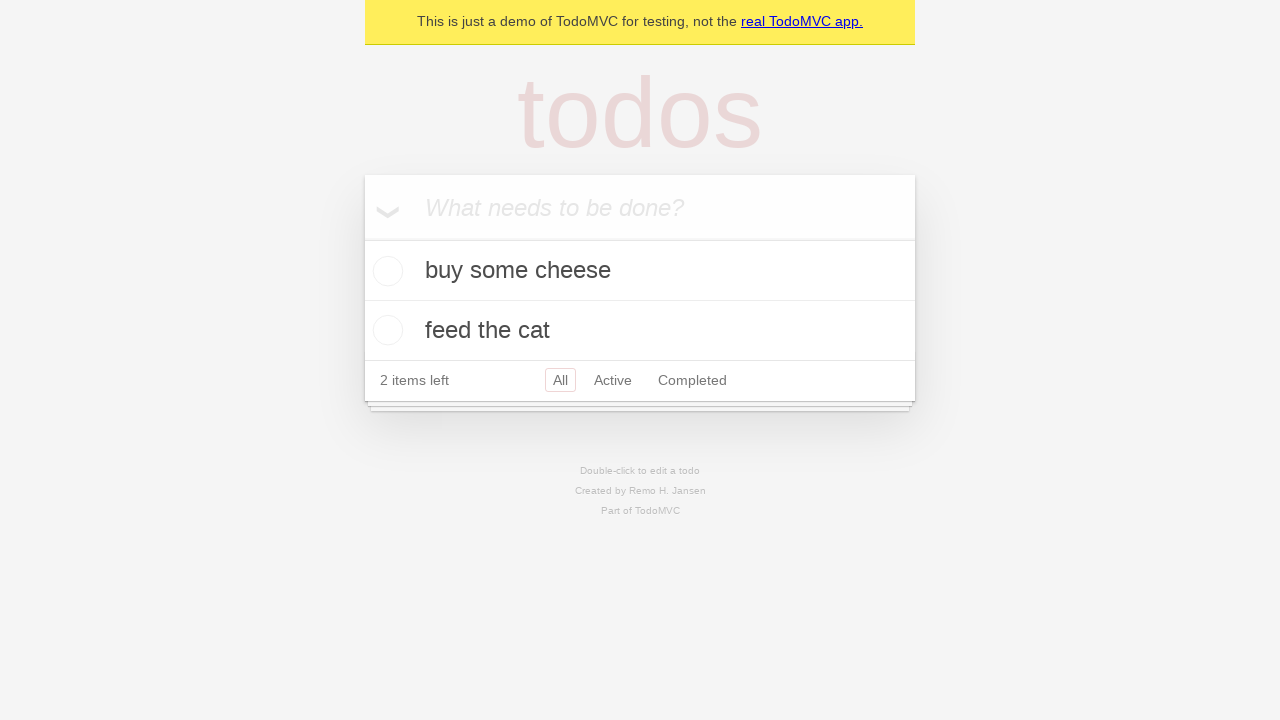

Filled todo input with 'book a doctors appointment' on internal:attr=[placeholder="What needs to be done?"i]
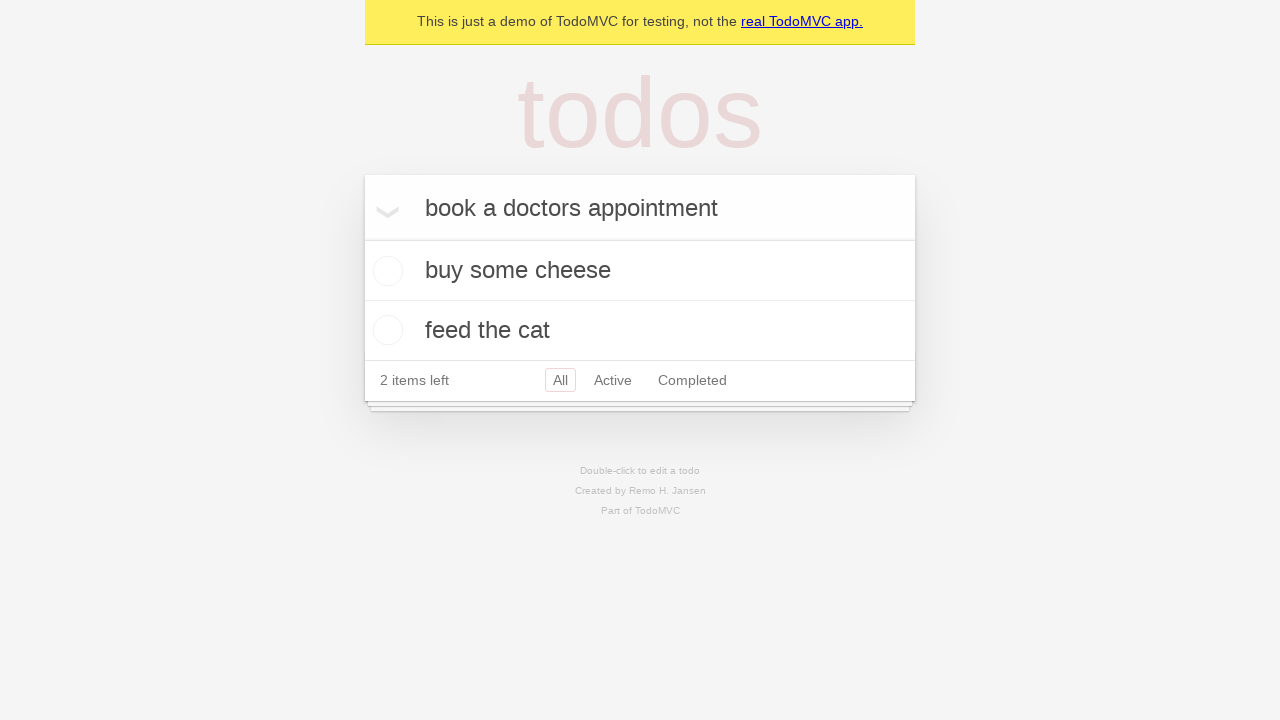

Pressed Enter to create third todo on internal:attr=[placeholder="What needs to be done?"i]
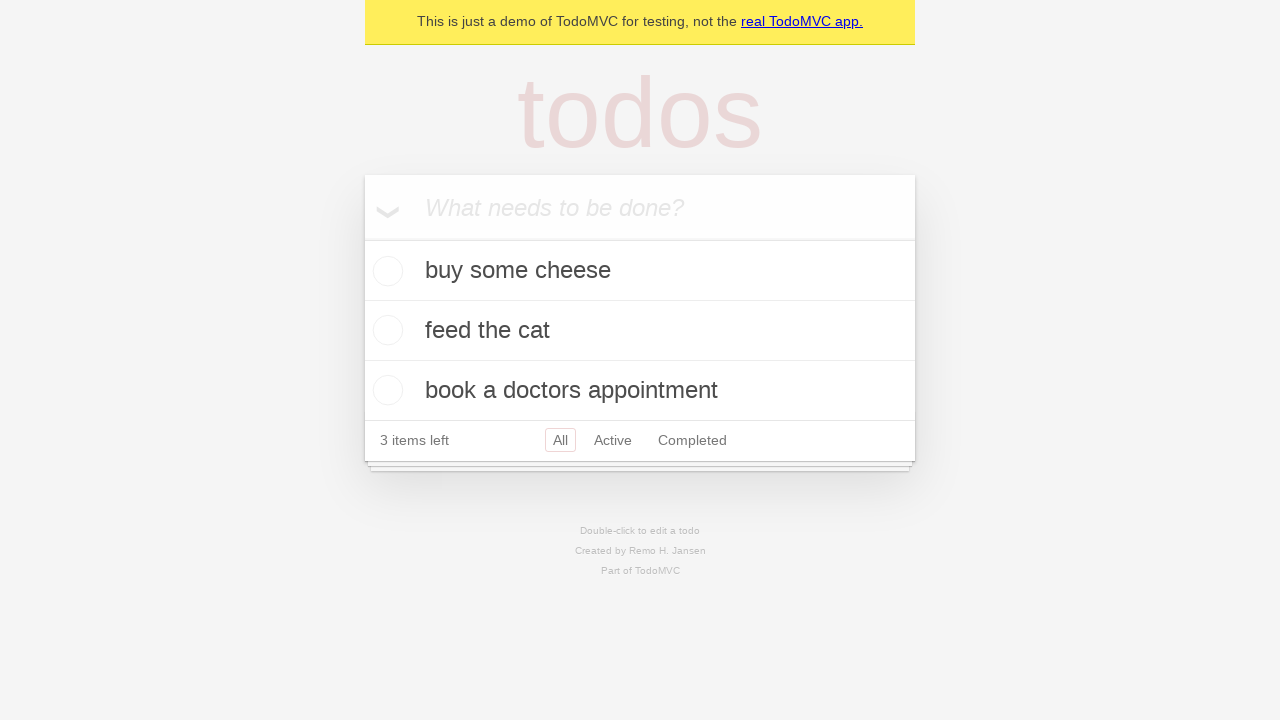

Double-clicked second todo item to enter edit mode at (640, 331) on internal:testid=[data-testid="todo-item"s] >> nth=1
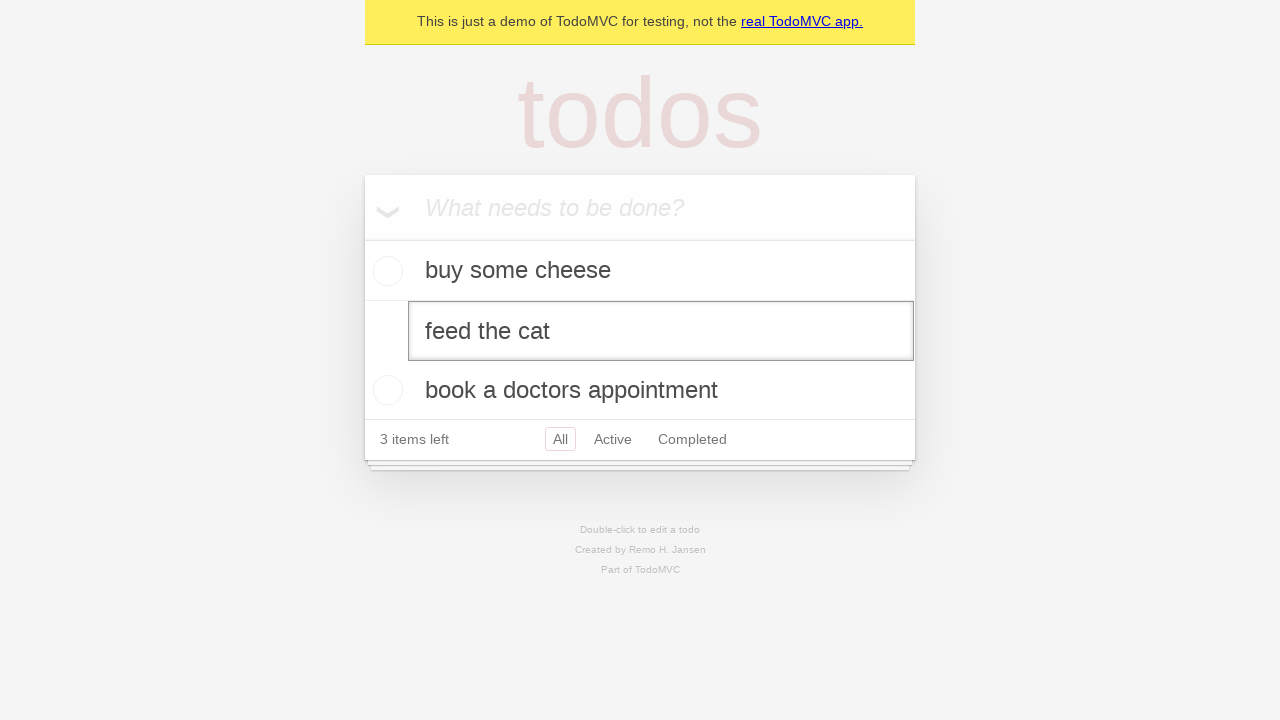

Cleared the edit textbox, leaving it empty on internal:testid=[data-testid="todo-item"s] >> nth=1 >> internal:role=textbox[nam
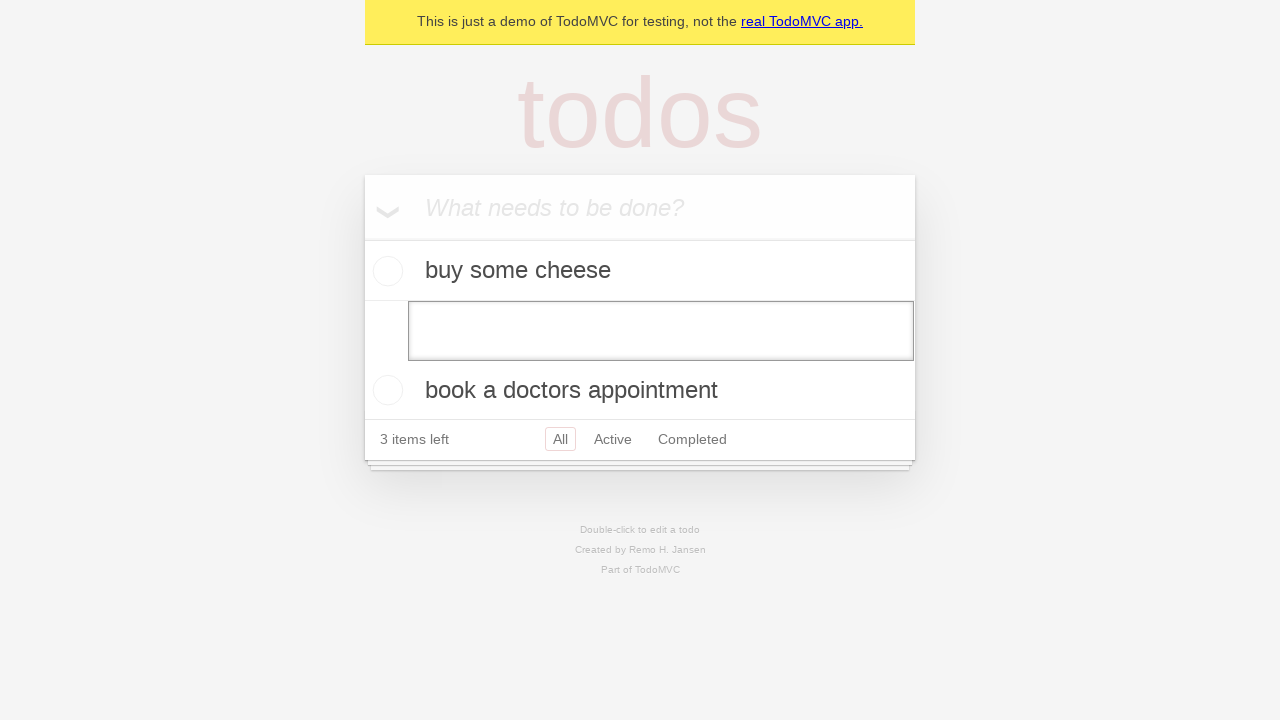

Pressed Enter to confirm empty edit, removing the todo item on internal:testid=[data-testid="todo-item"s] >> nth=1 >> internal:role=textbox[nam
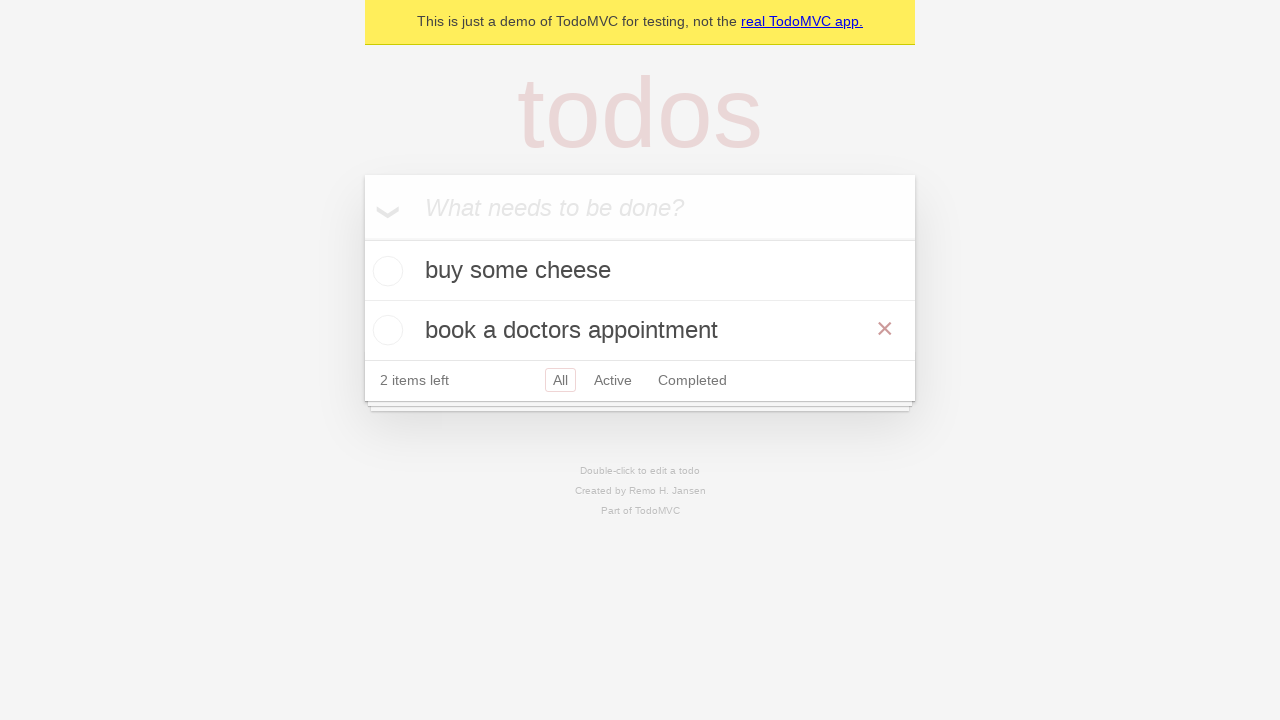

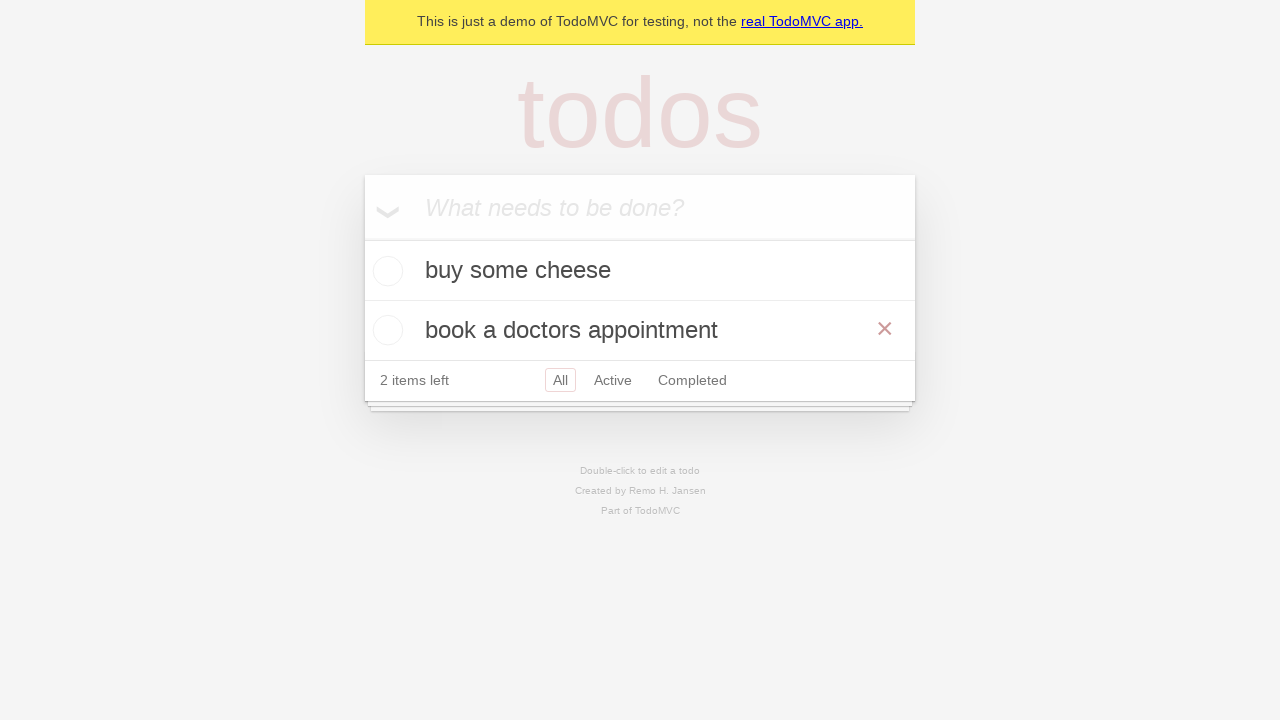